Tests radio button functionality on a demo QA page by clicking the "Yes" radio button and verifying the selection is displayed, then checking the state of the disabled "No" radio button.

Starting URL: https://demoqa.com/radio-button

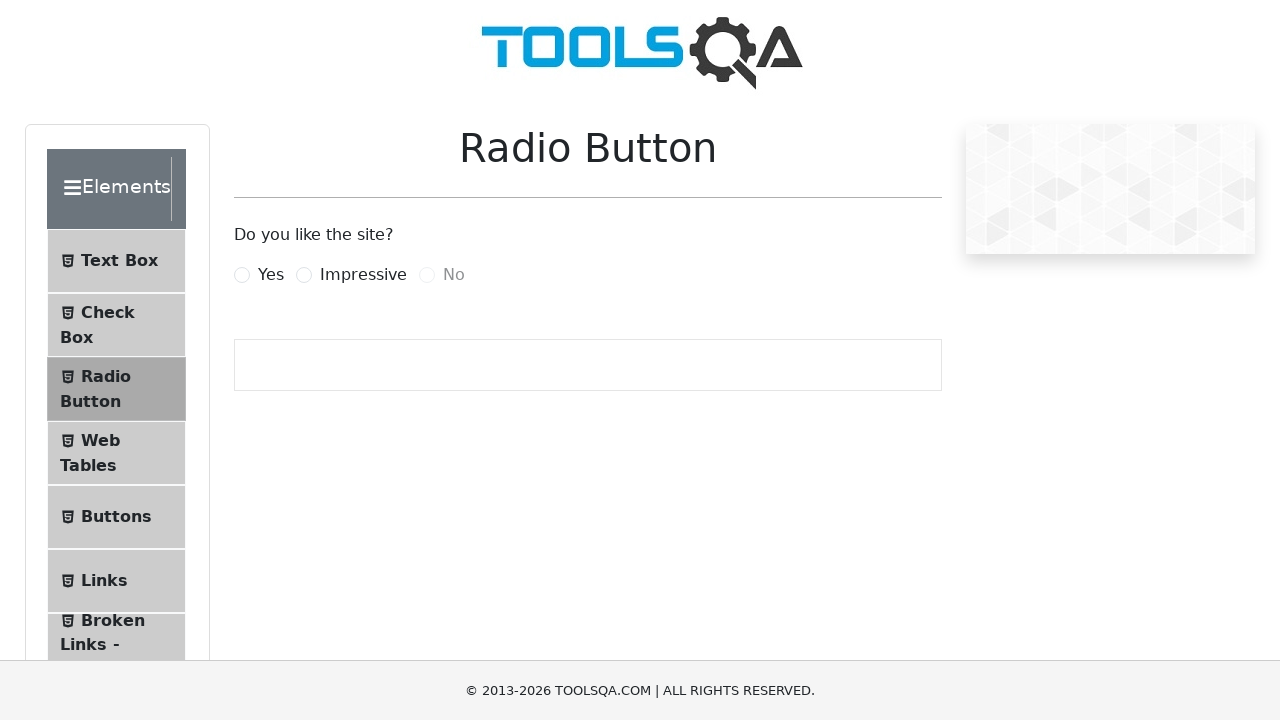

Clicked the 'Yes' radio button at (271, 275) on label[for='yesRadio']
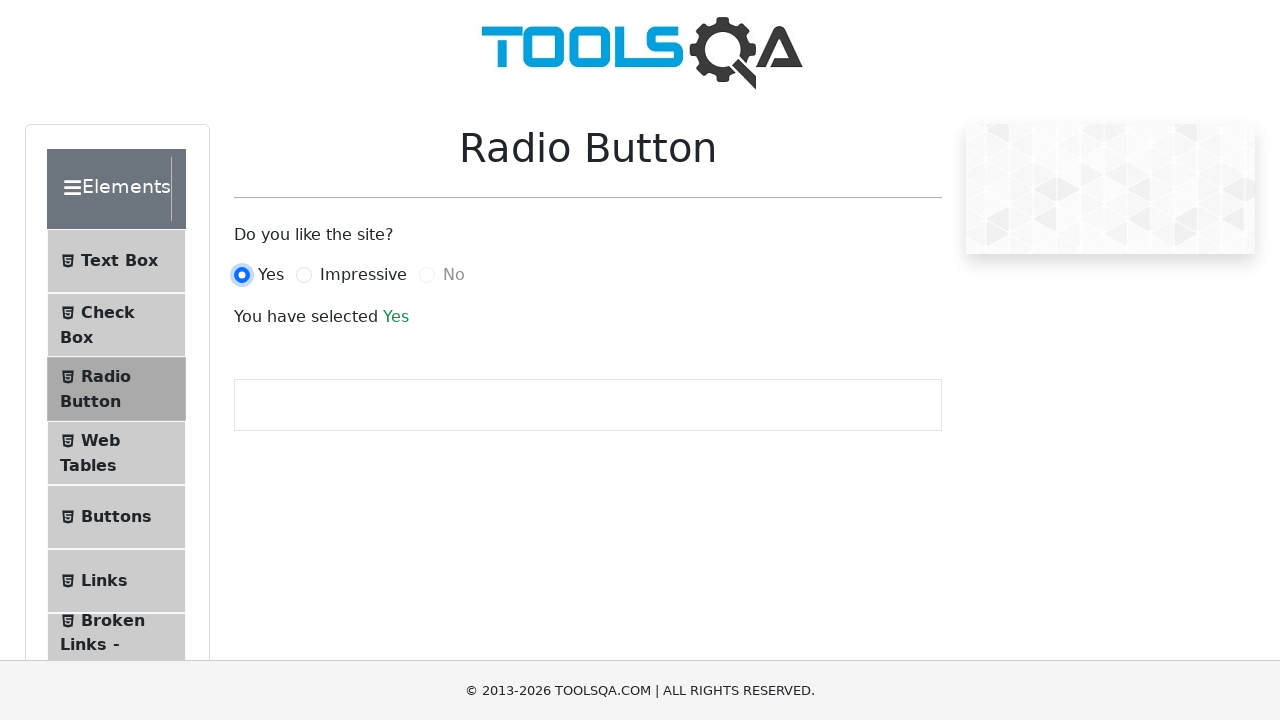

Selection message container loaded
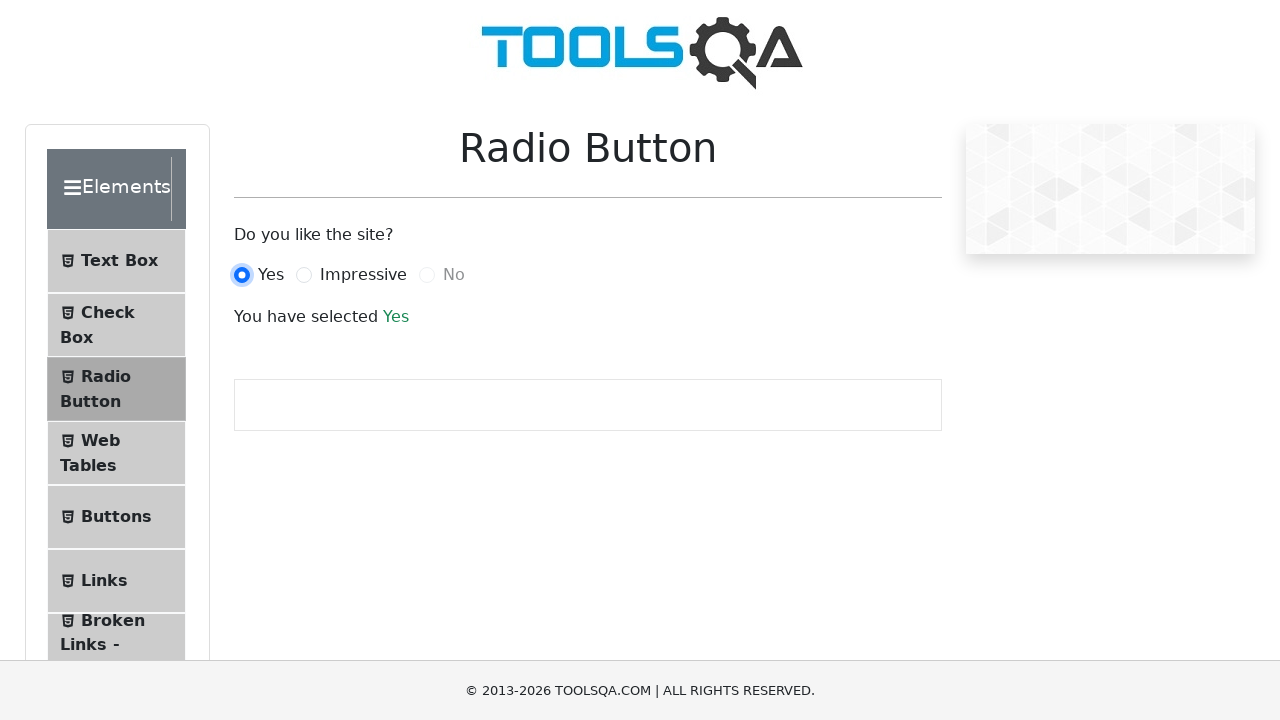

Selection success message displayed
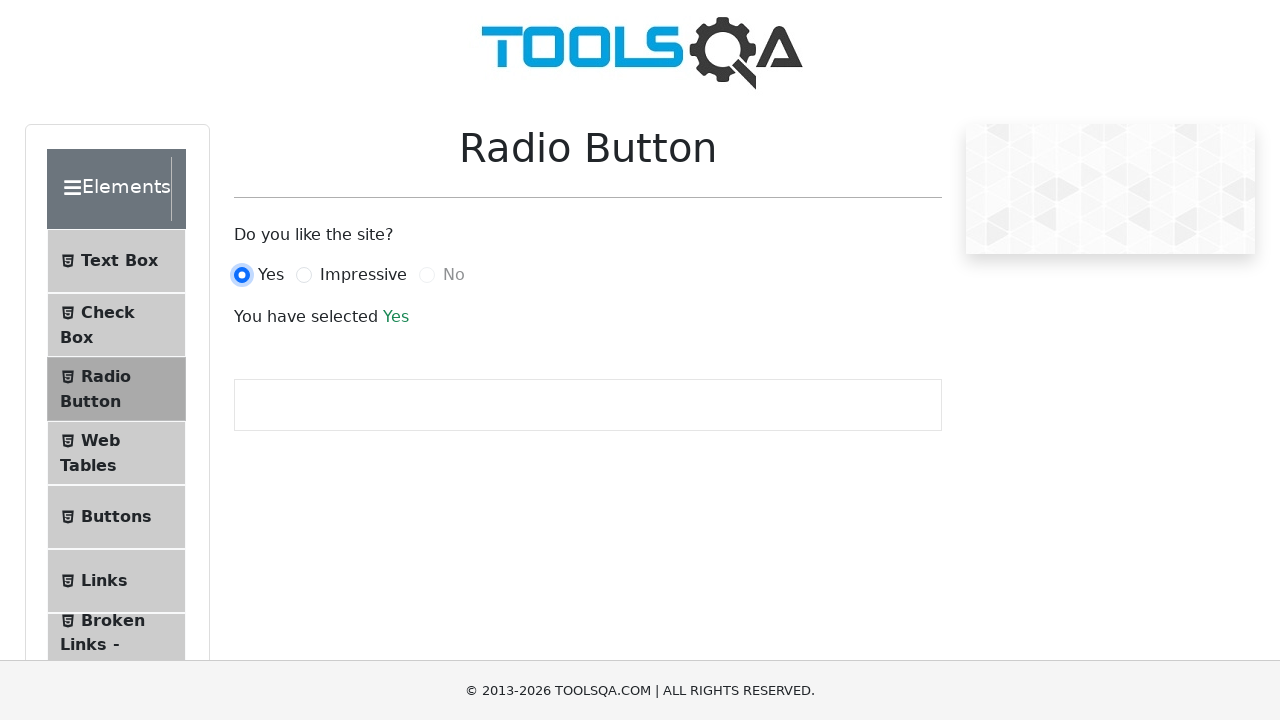

Verified 'No' radio button exists
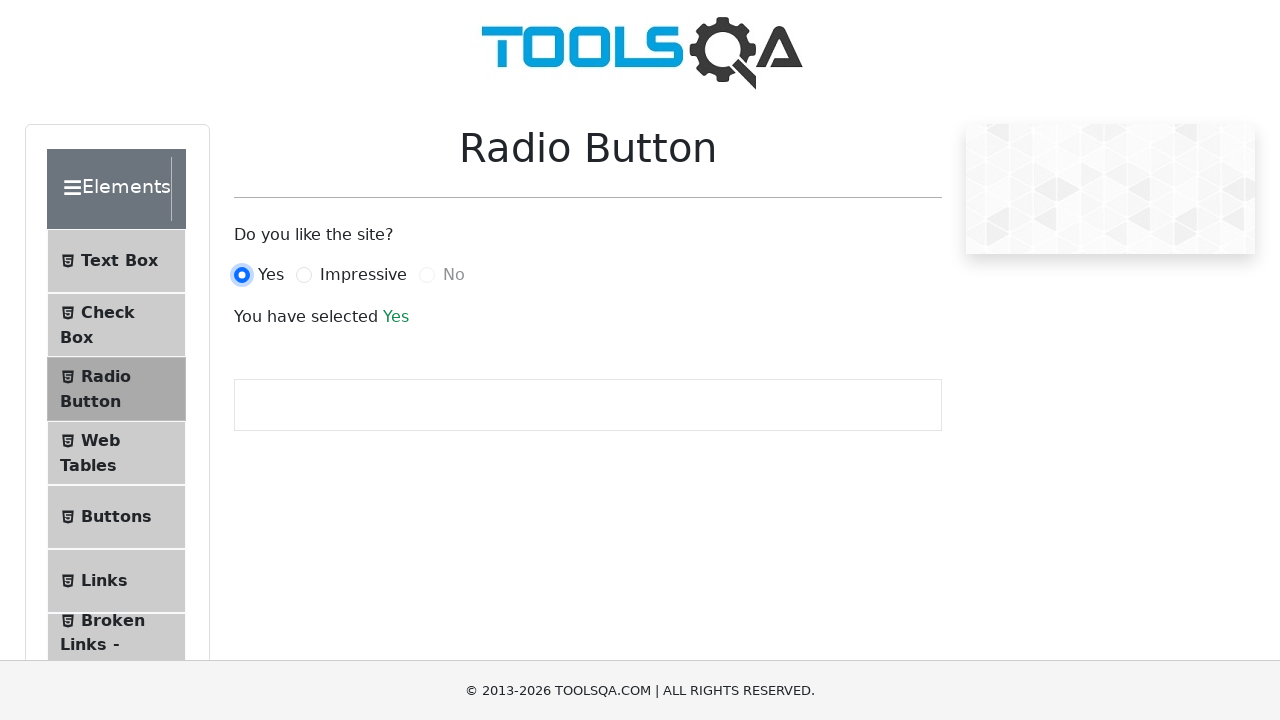

Verified 'No' radio button label exists (disabled state)
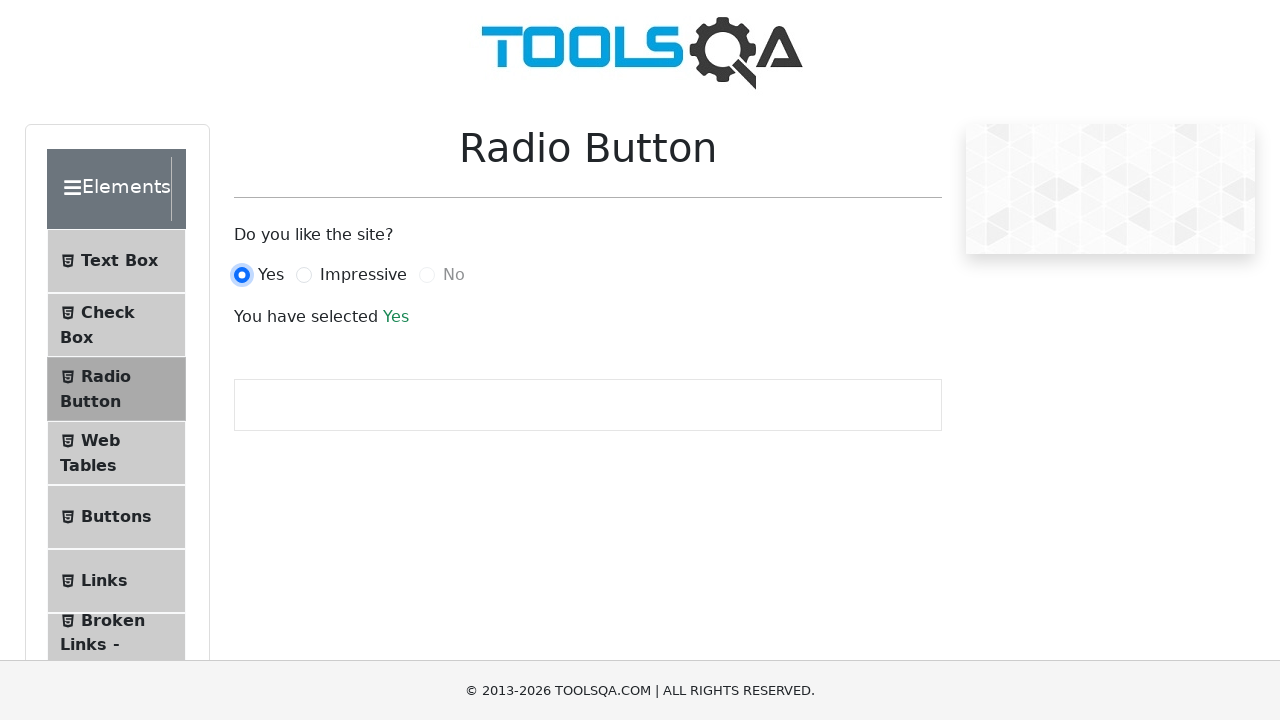

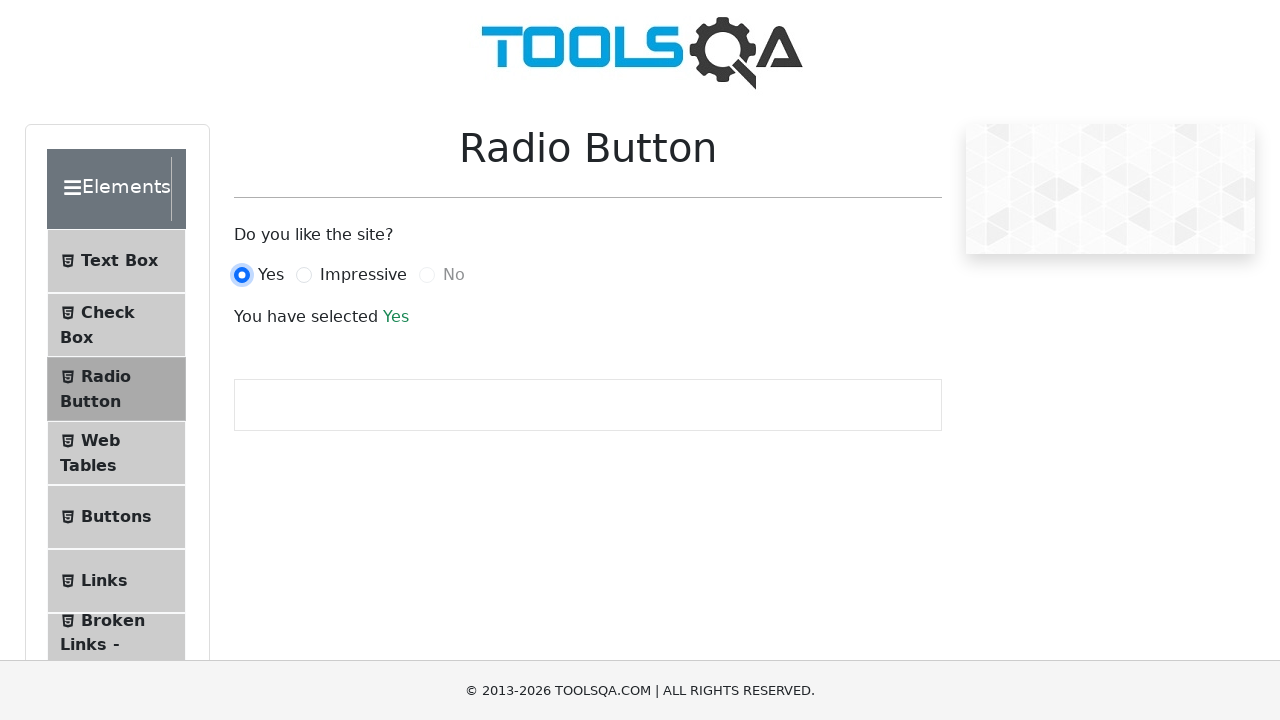